Tests selecting Orange from the fruit multi-select dropdown

Starting URL: https://www.letskodeit.com/practice

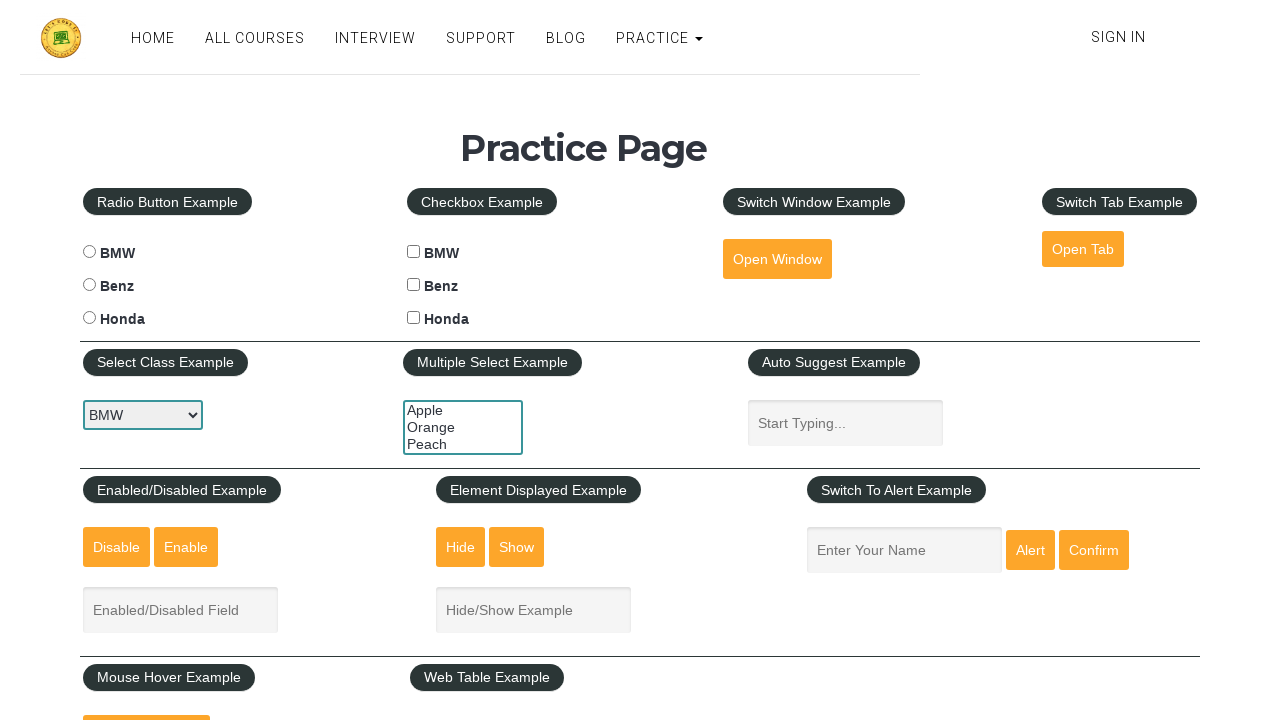

Navigated to practice page
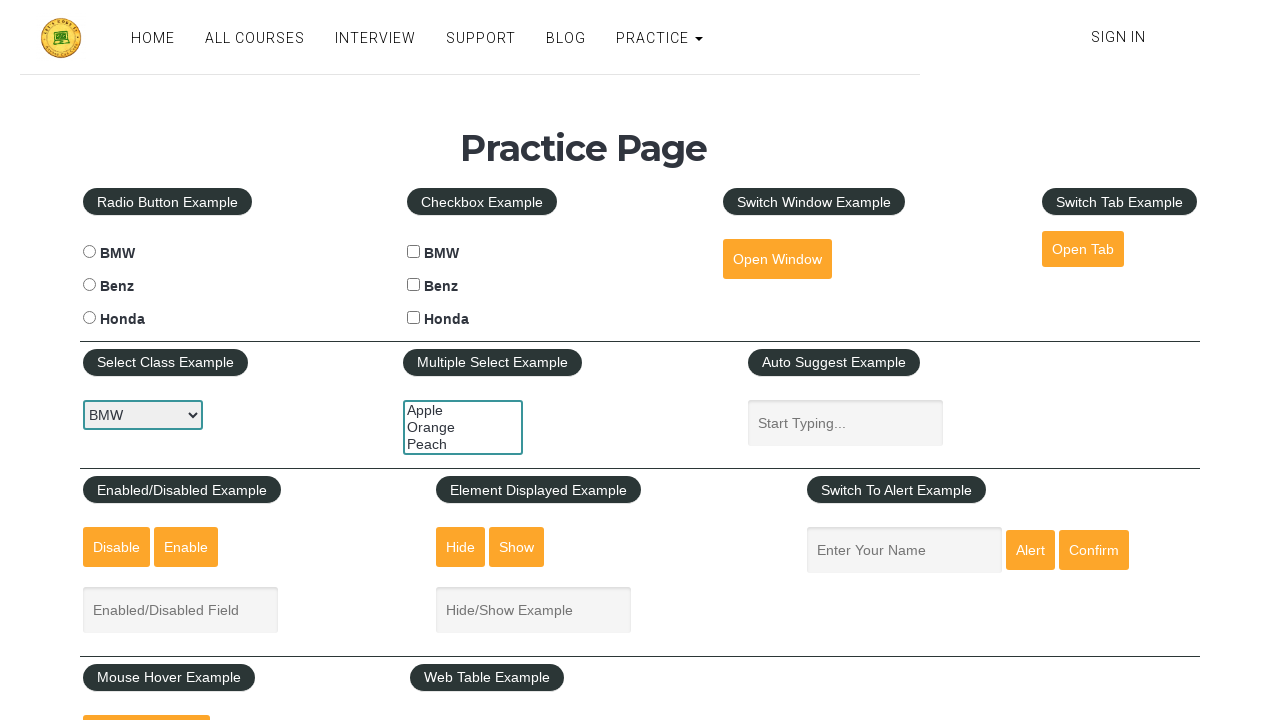

Selected Orange from the fruit multi-select dropdown at (463, 427) on xpath=//option[@value='orange']
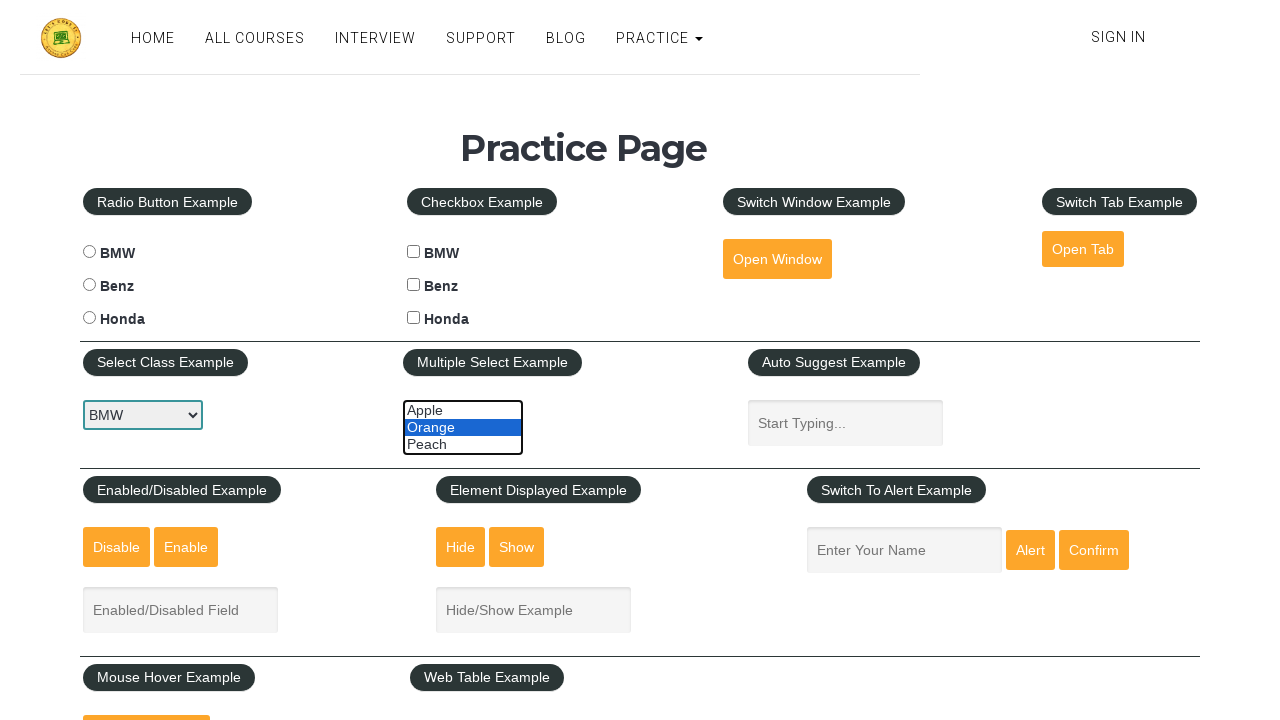

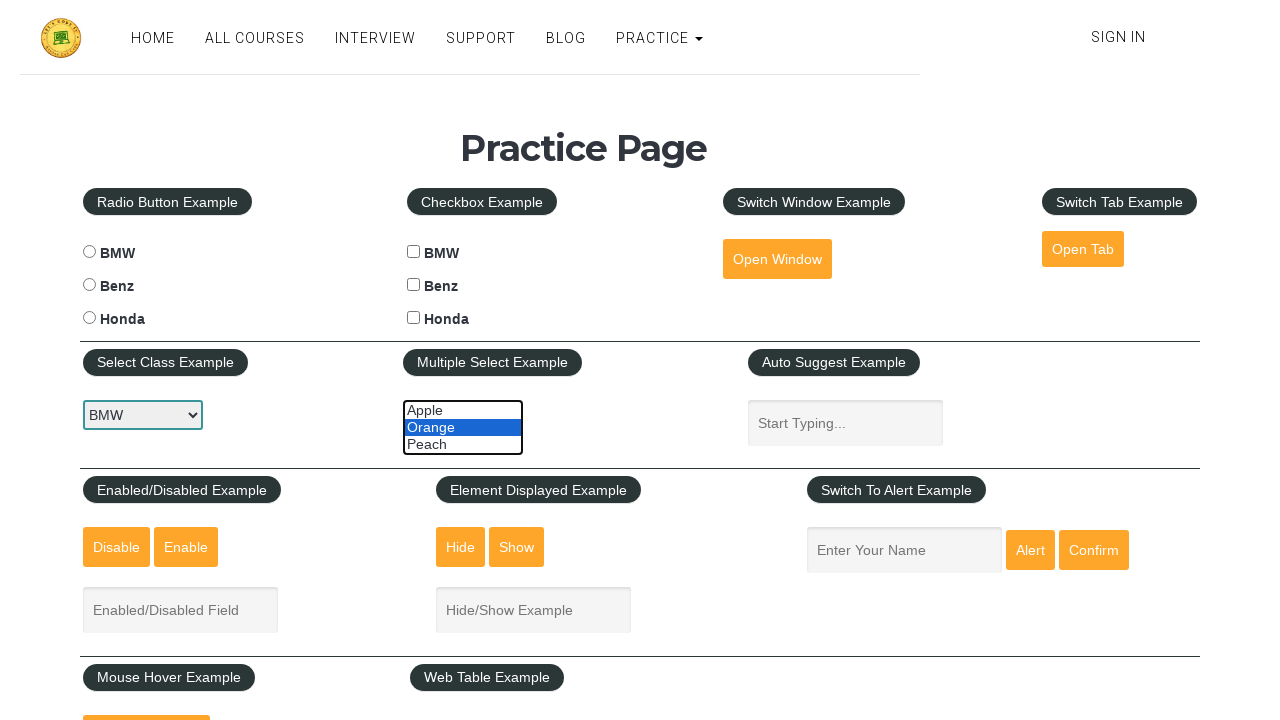